Tests DuckDuckGo search functionality by entering a search query and submitting it

Starting URL: https://www.duckduckgo.com

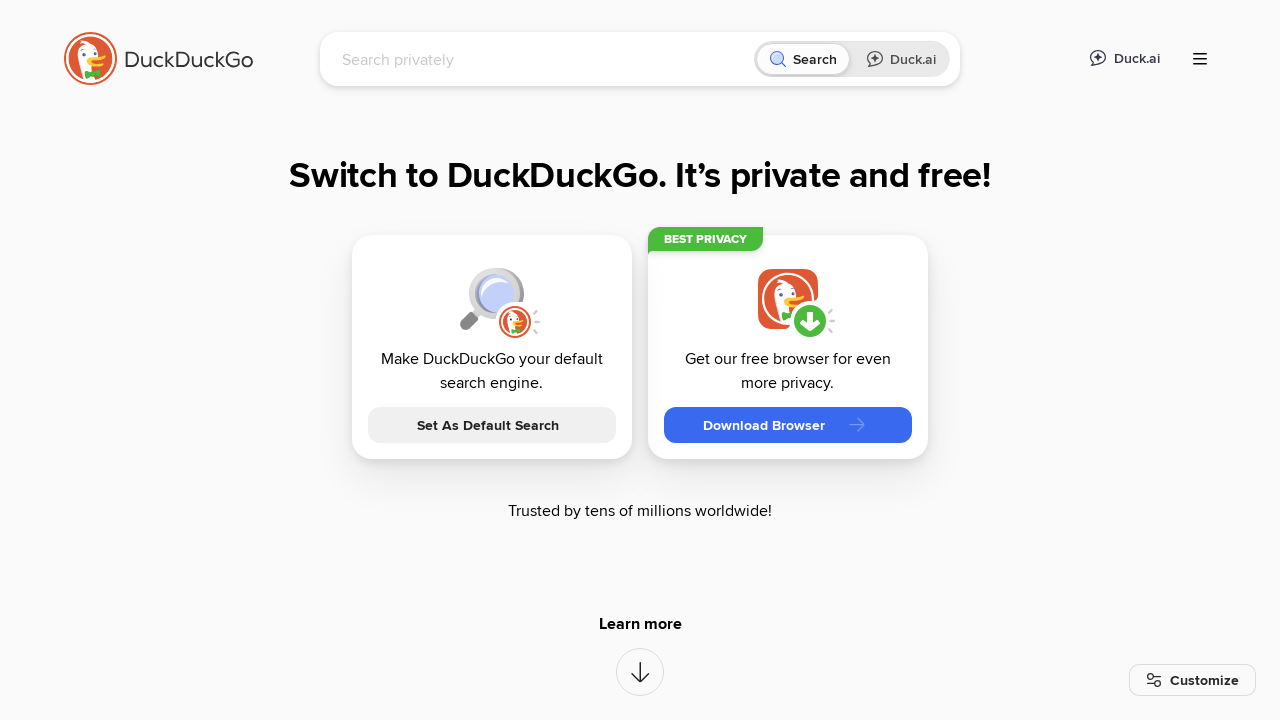

Filled DuckDuckGo search box with 'Selenium' on input[name='q']
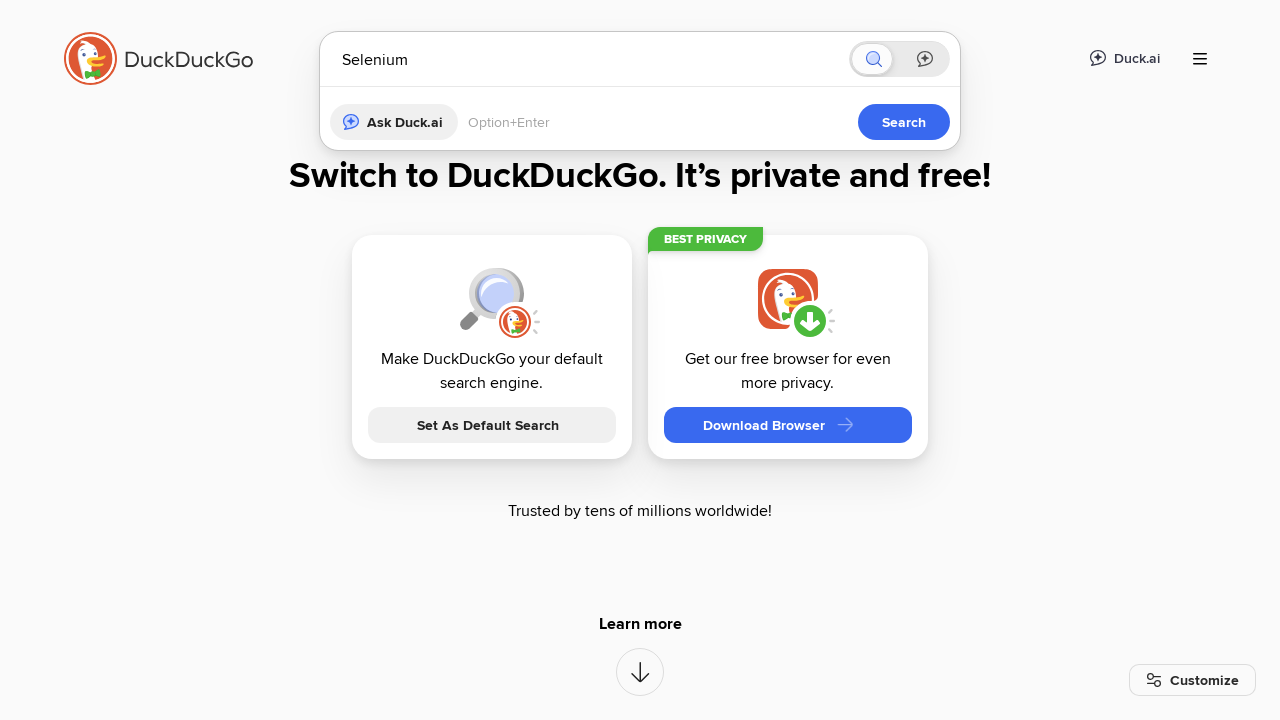

Pressed Enter to submit search query on input[name='q']
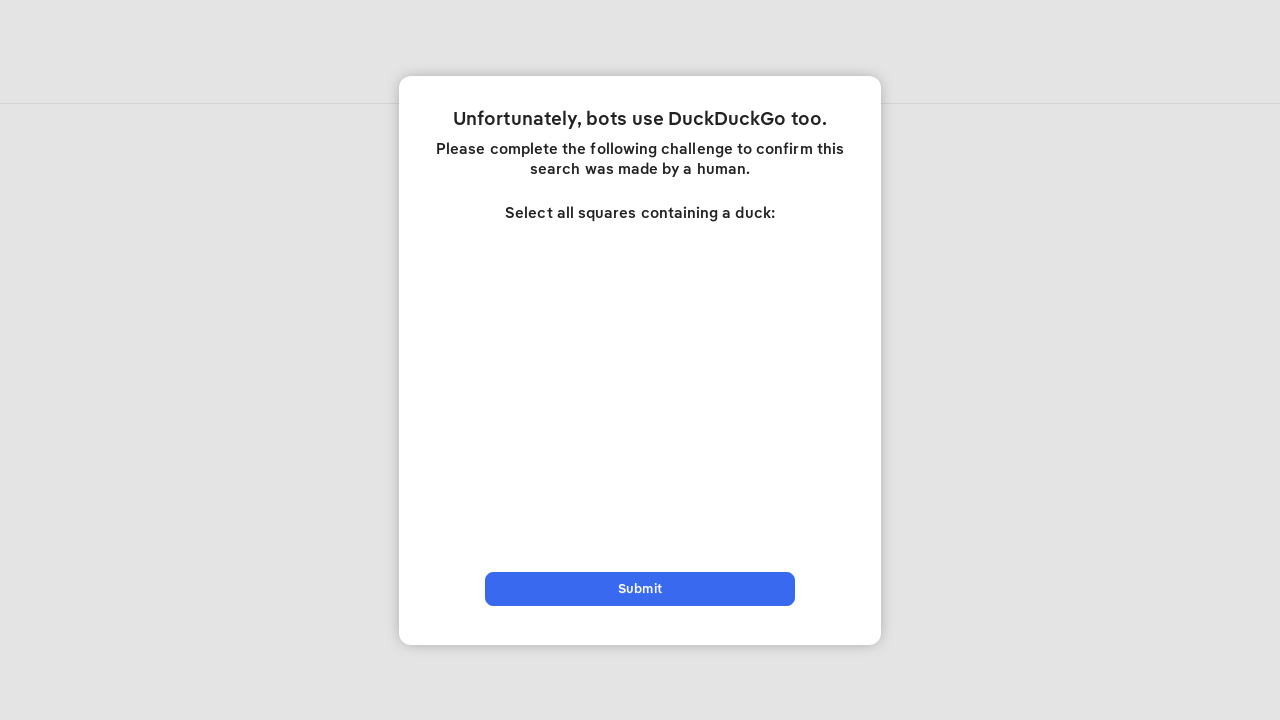

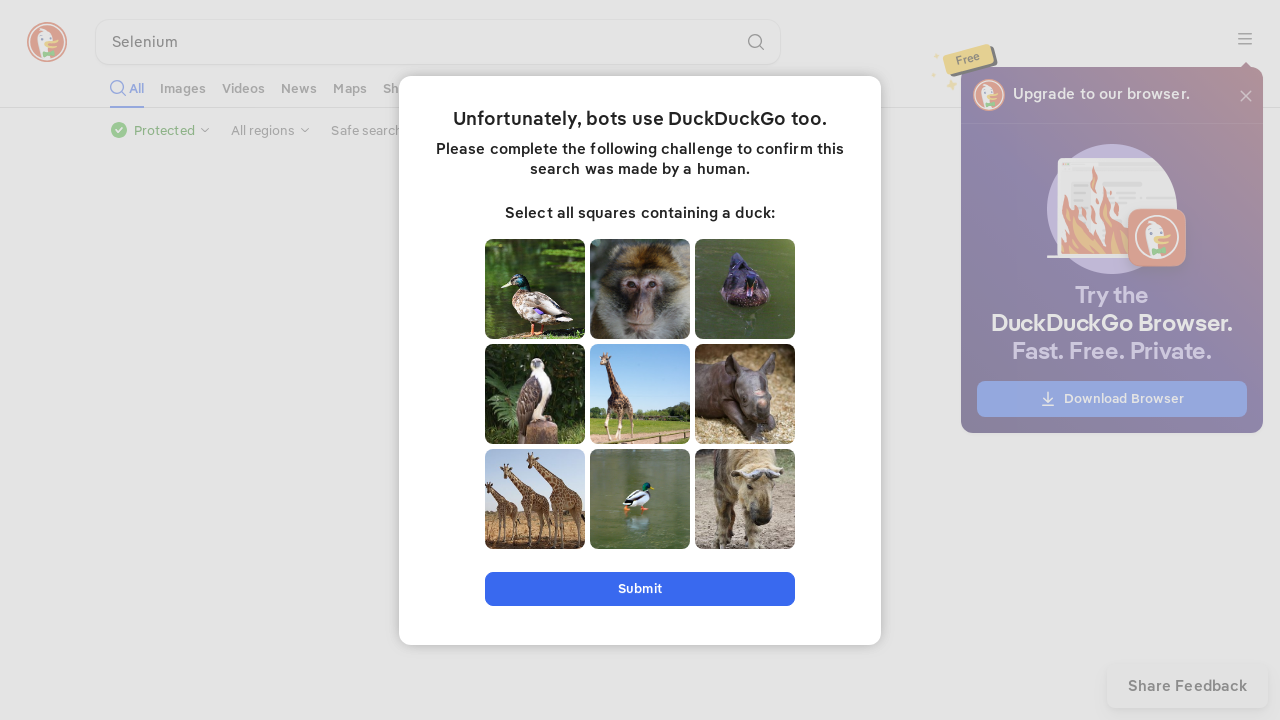